Tests marking all todo items as completed using the toggle all checkbox

Starting URL: https://demo.playwright.dev/todomvc

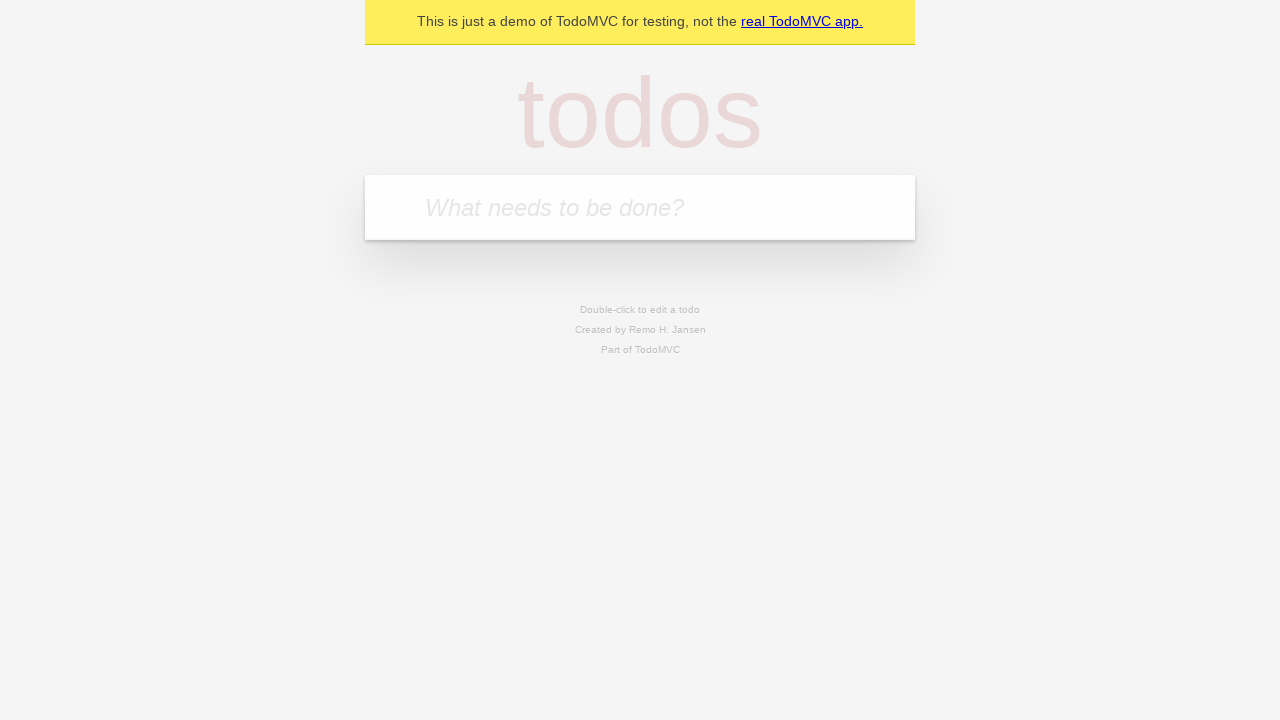

Filled new todo input with 'buy some cheese' on internal:attr=[placeholder="What needs to be done?"i]
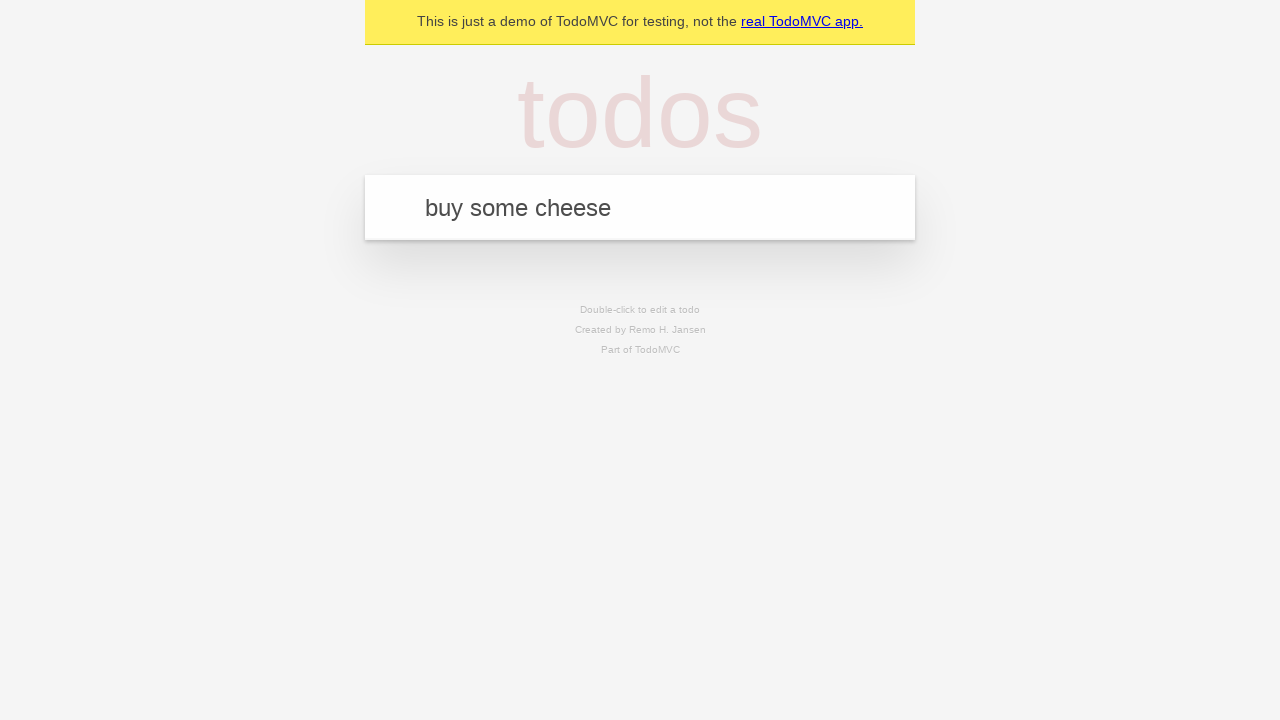

Pressed Enter to add 'buy some cheese' to todo list on internal:attr=[placeholder="What needs to be done?"i]
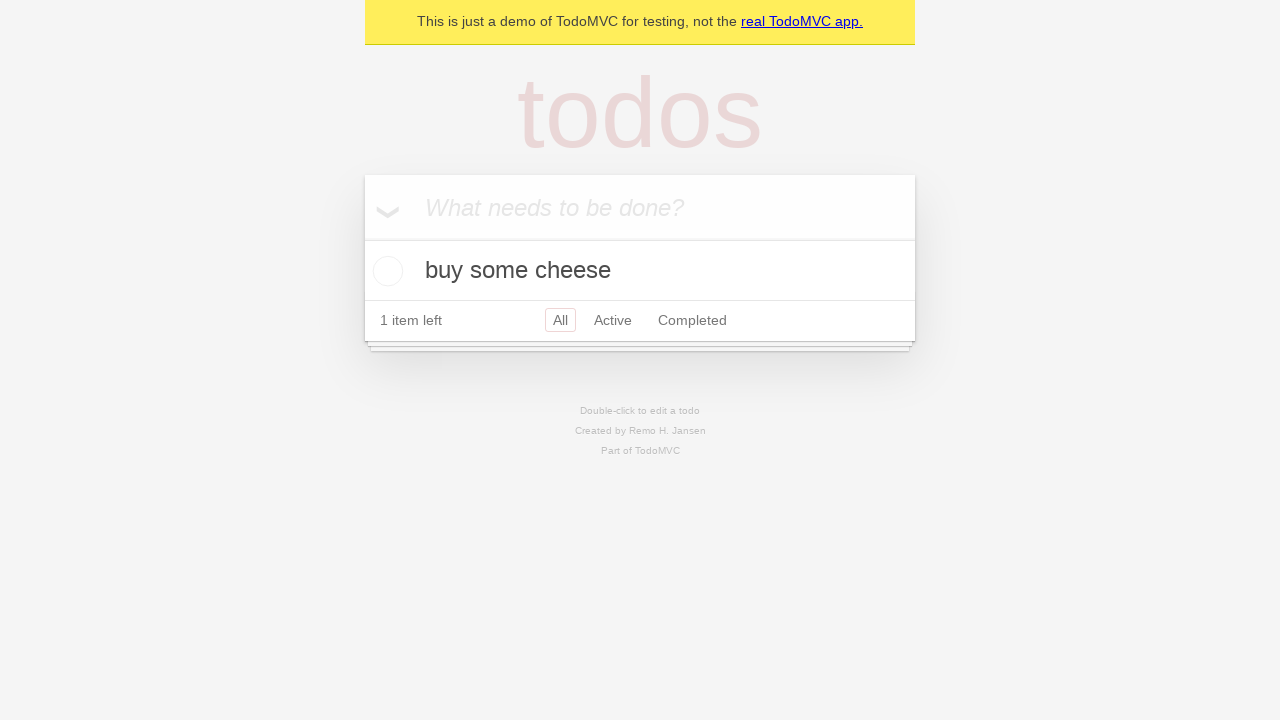

Filled new todo input with 'feed the cat' on internal:attr=[placeholder="What needs to be done?"i]
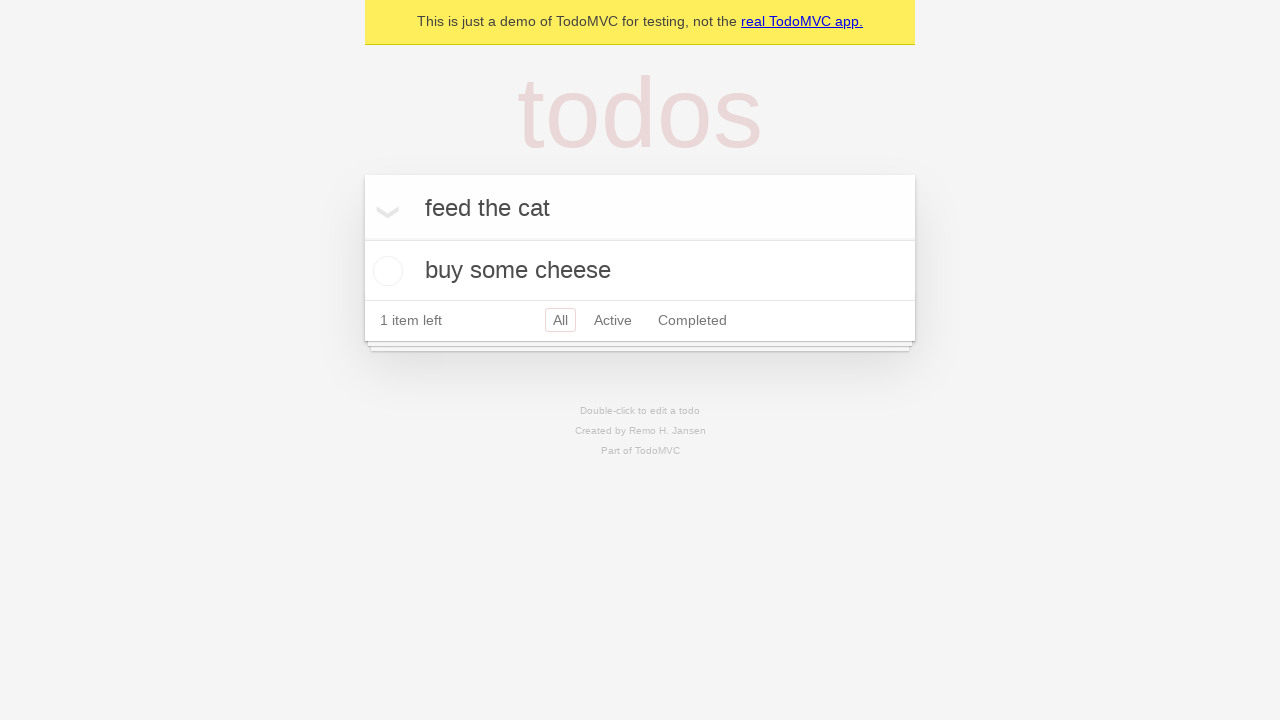

Pressed Enter to add 'feed the cat' to todo list on internal:attr=[placeholder="What needs to be done?"i]
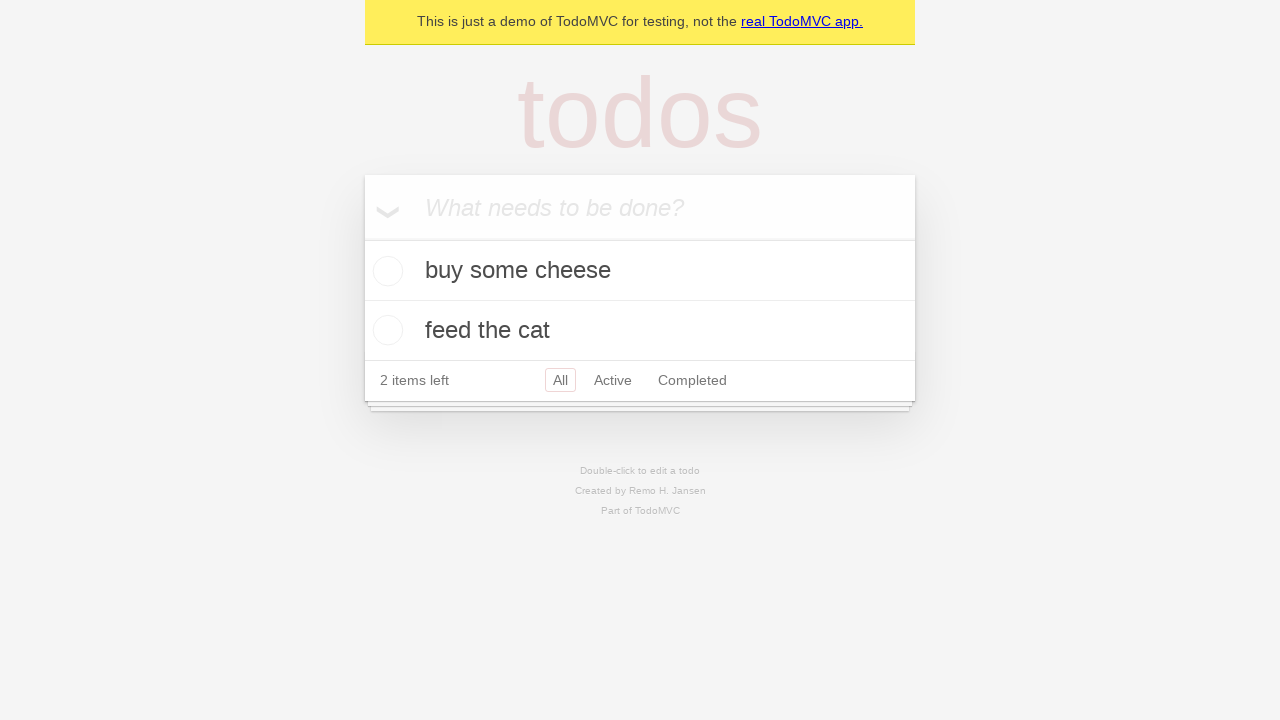

Filled new todo input with 'book a doctors appointment' on internal:attr=[placeholder="What needs to be done?"i]
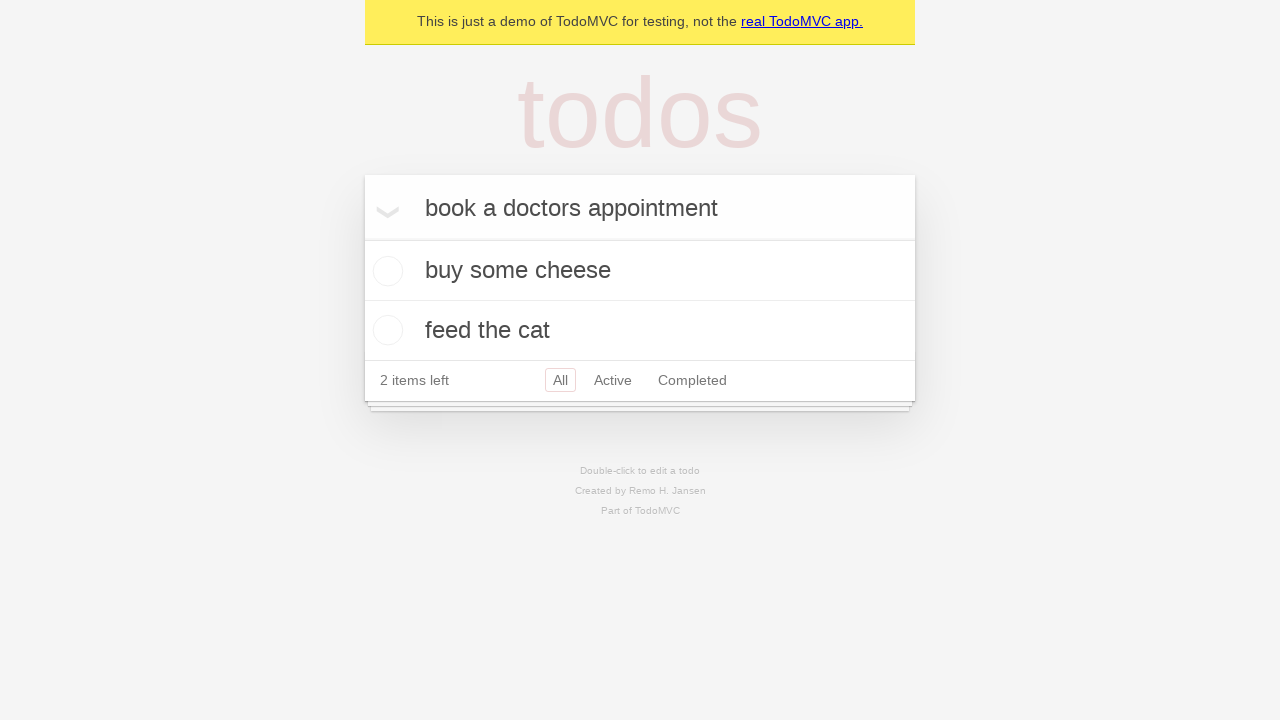

Pressed Enter to add 'book a doctors appointment' to todo list on internal:attr=[placeholder="What needs to be done?"i]
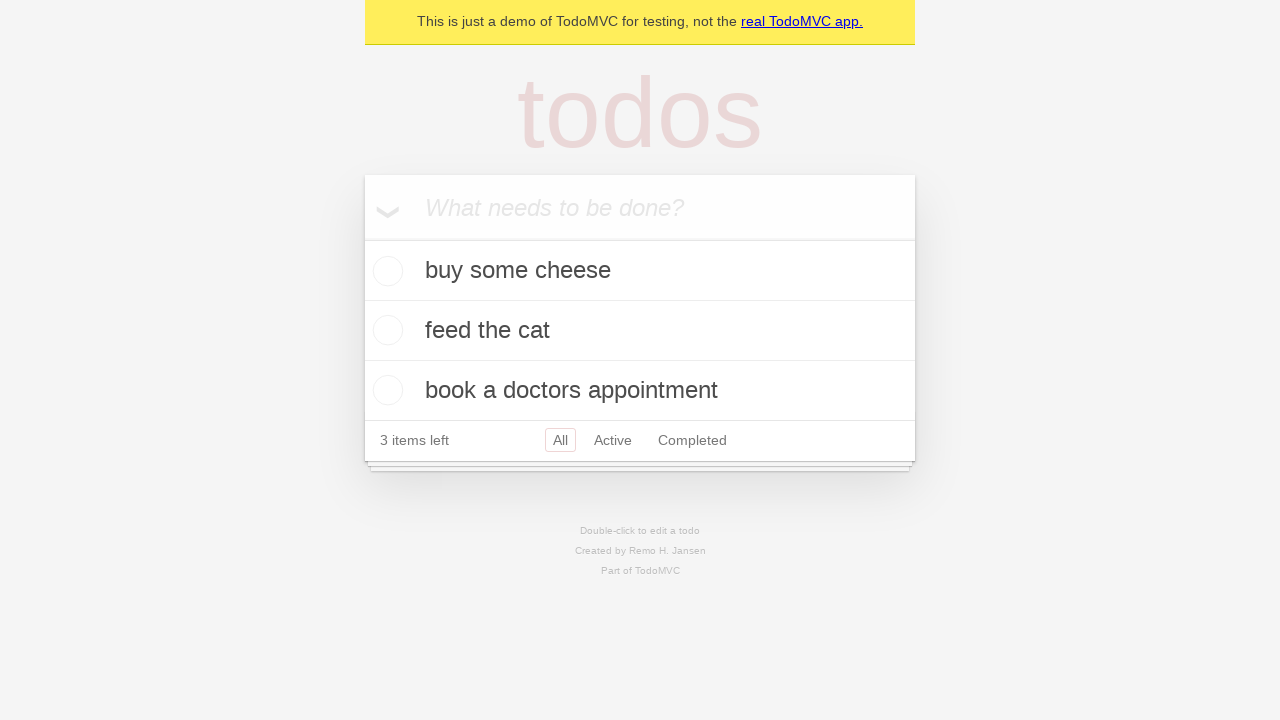

Clicked the 'Mark all as complete' checkbox to toggle all items as completed at (362, 238) on internal:label="Mark all as complete"i
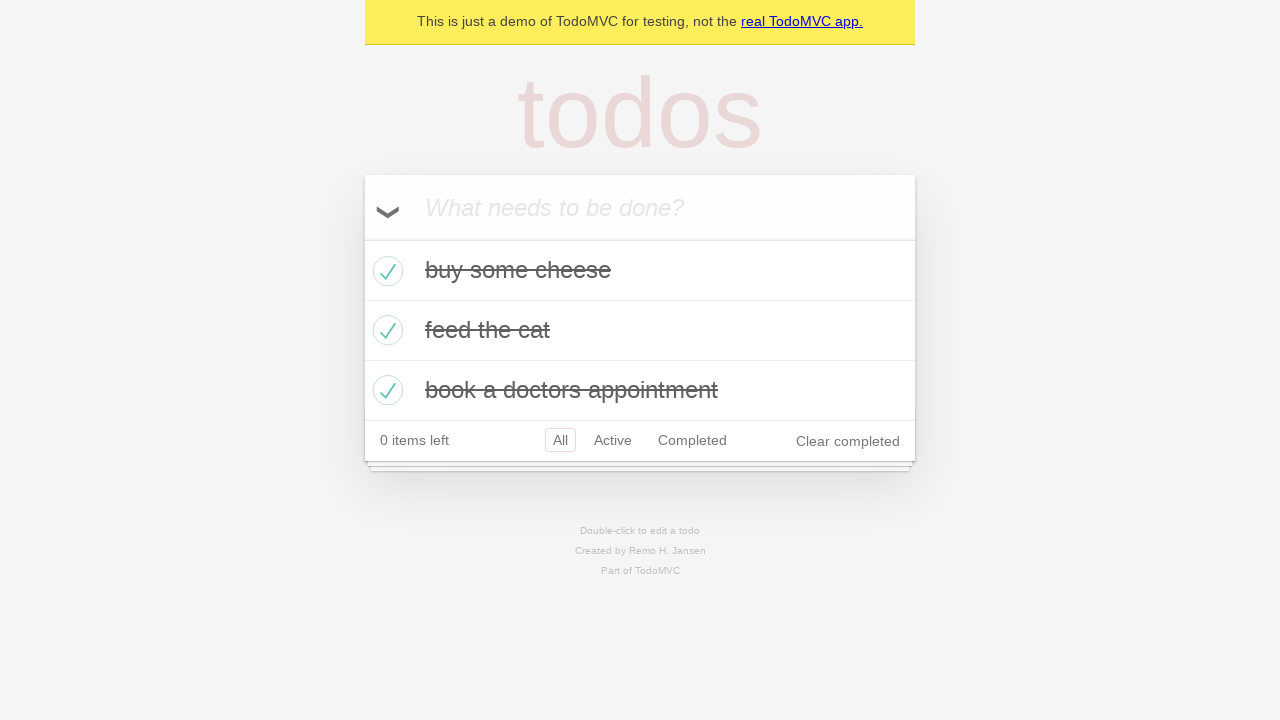

All todo items marked as completed
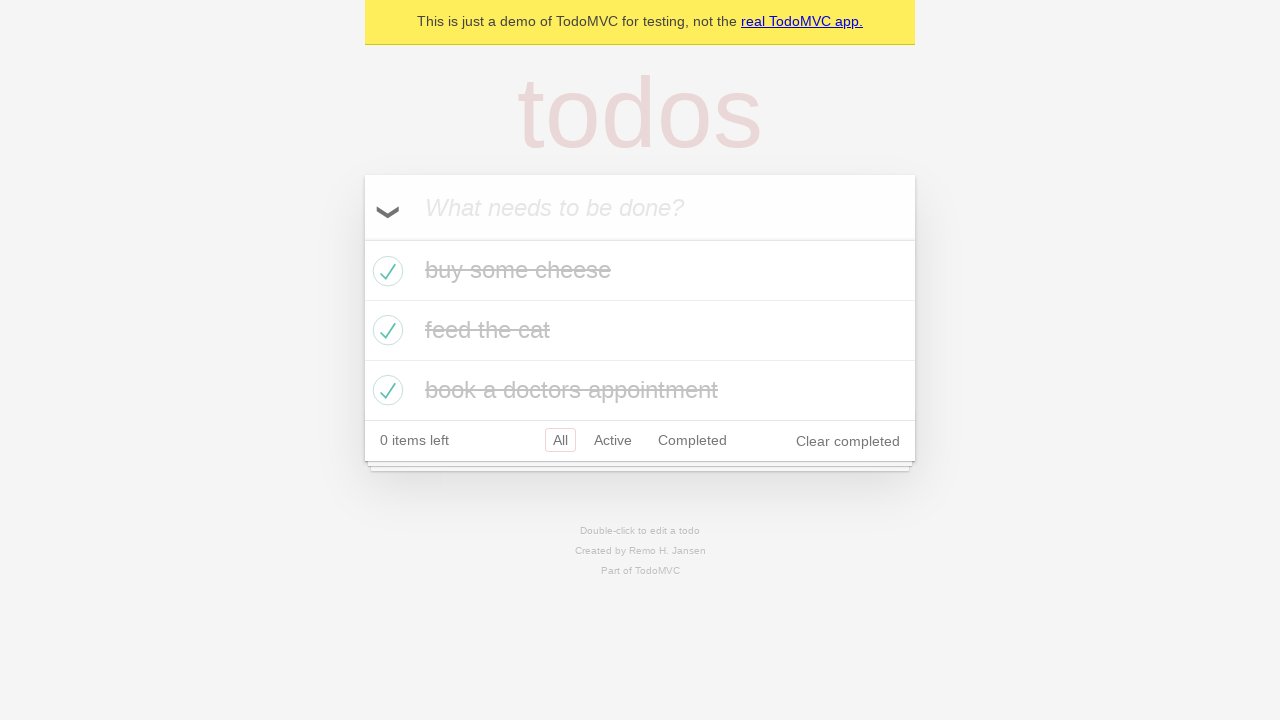

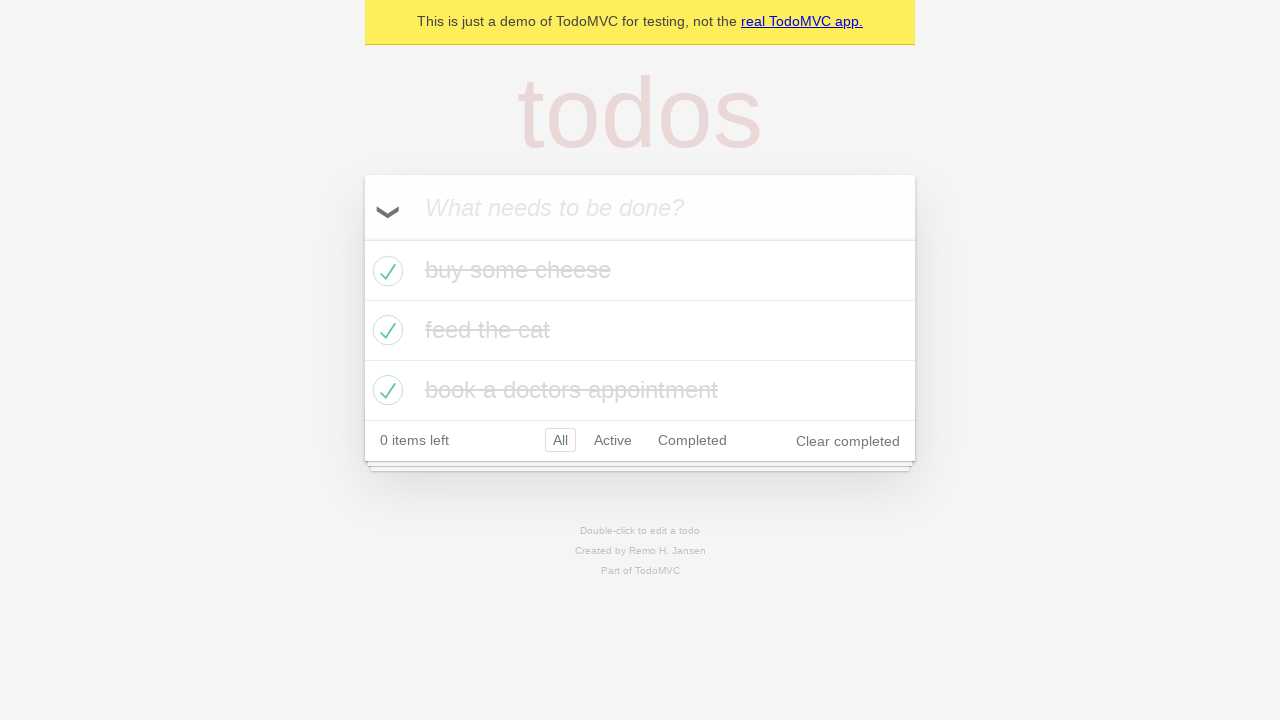